Tests drag and drop functionality by dragging element A onto element B on a drag-and-drop demo page

Starting URL: https://crossbrowsertesting.github.io/drag-and-drop

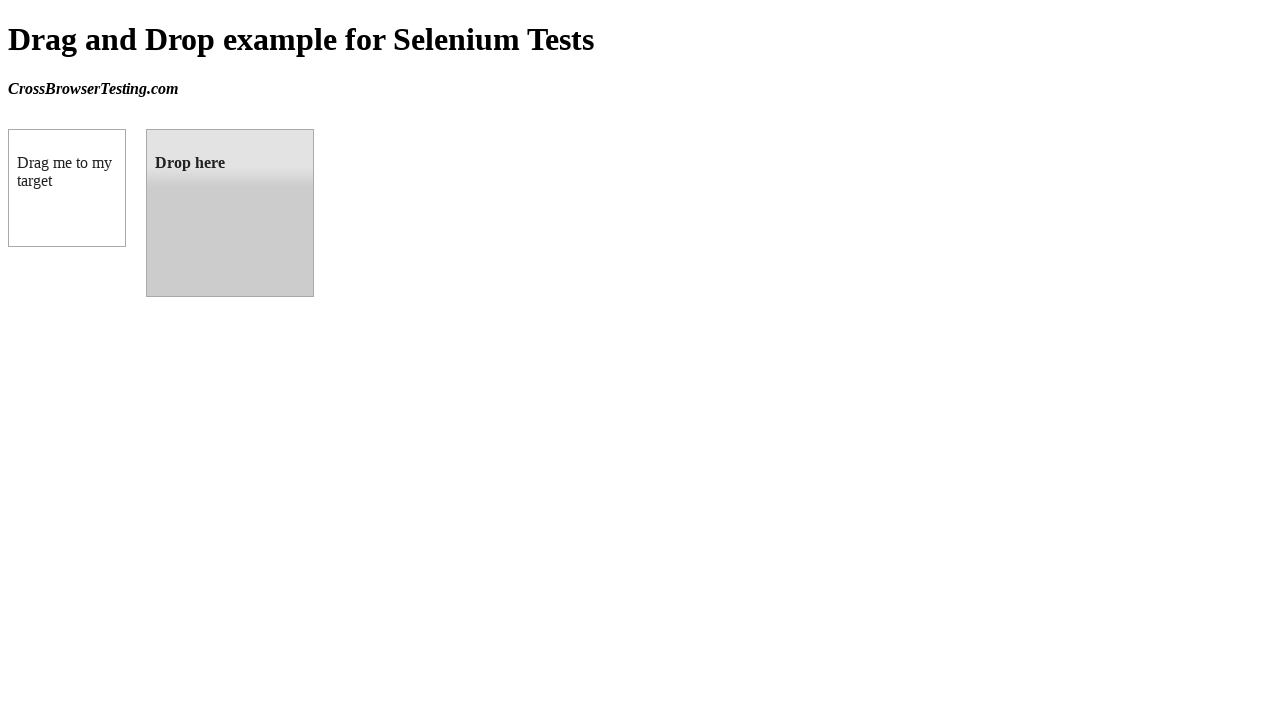

Waited for draggable element to be visible
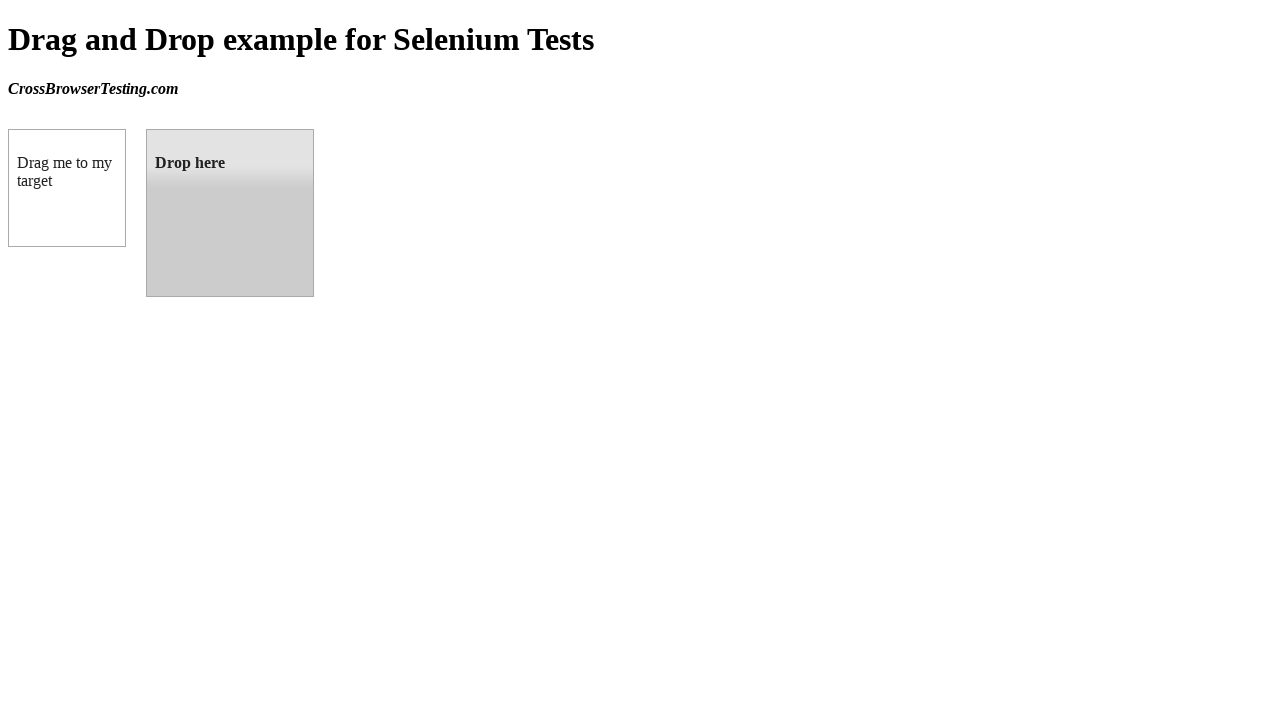

Waited for droppable element to be visible
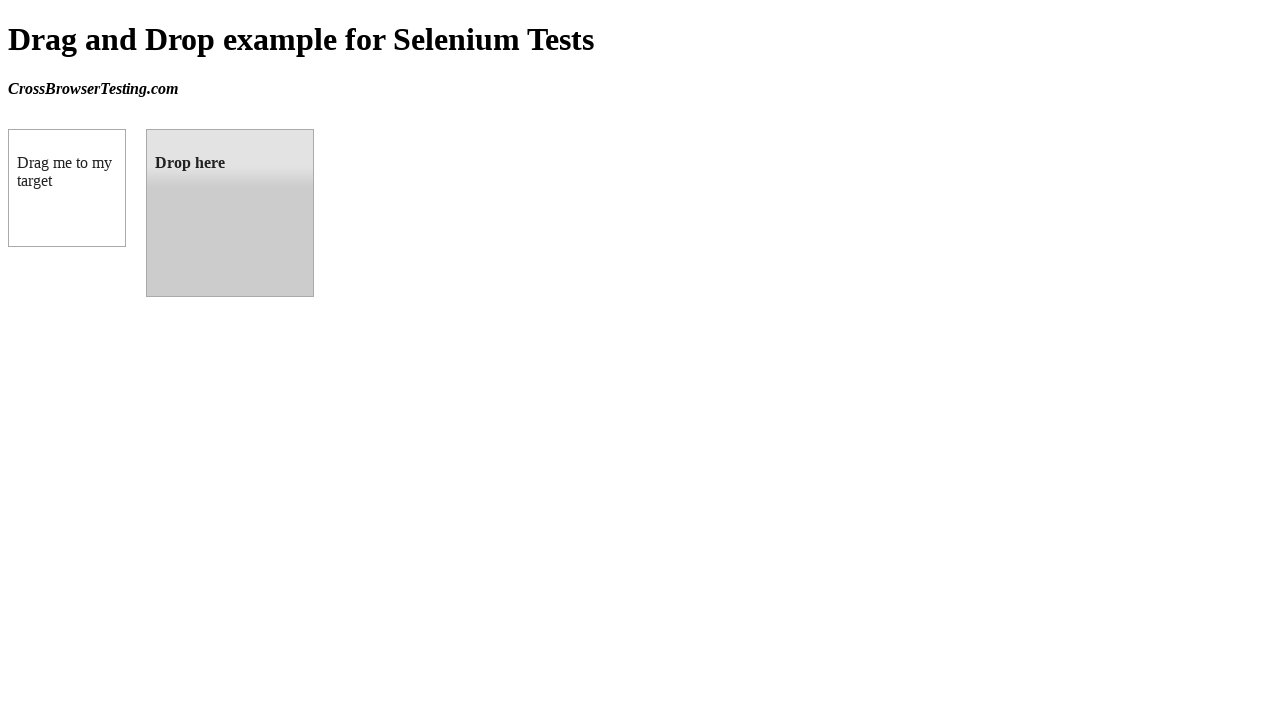

Dragged element A onto element B successfully at (230, 213)
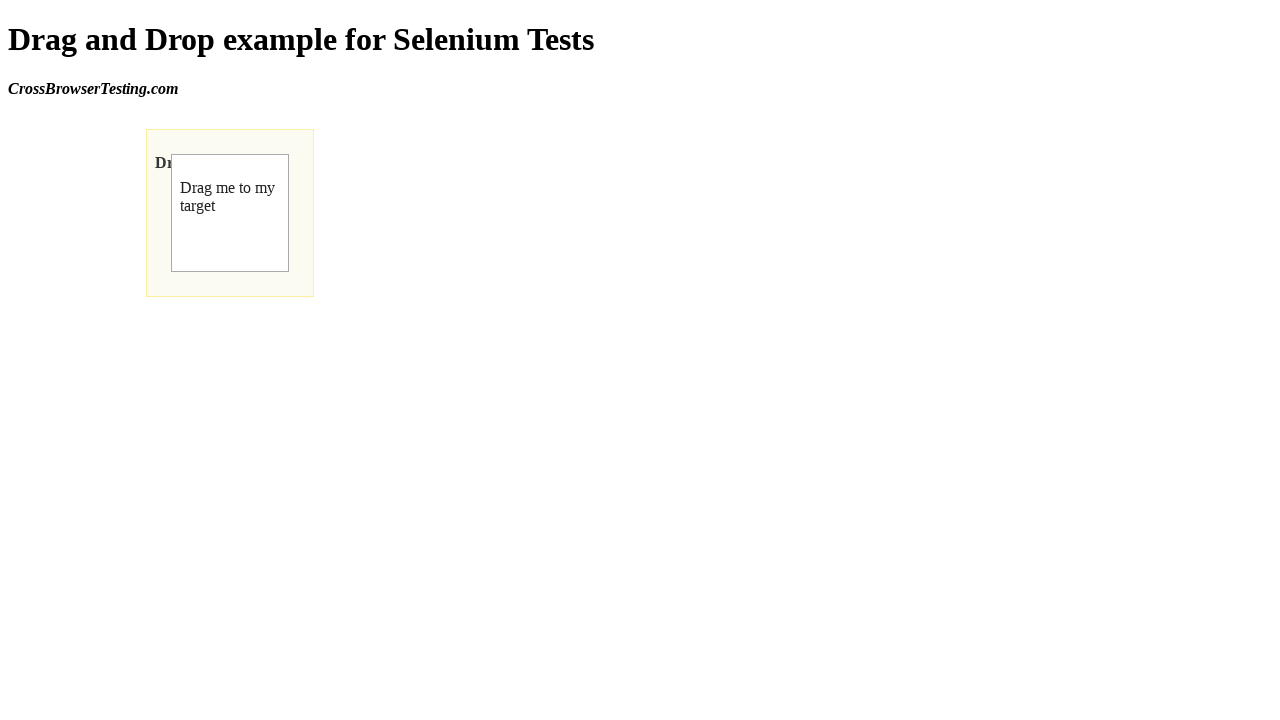

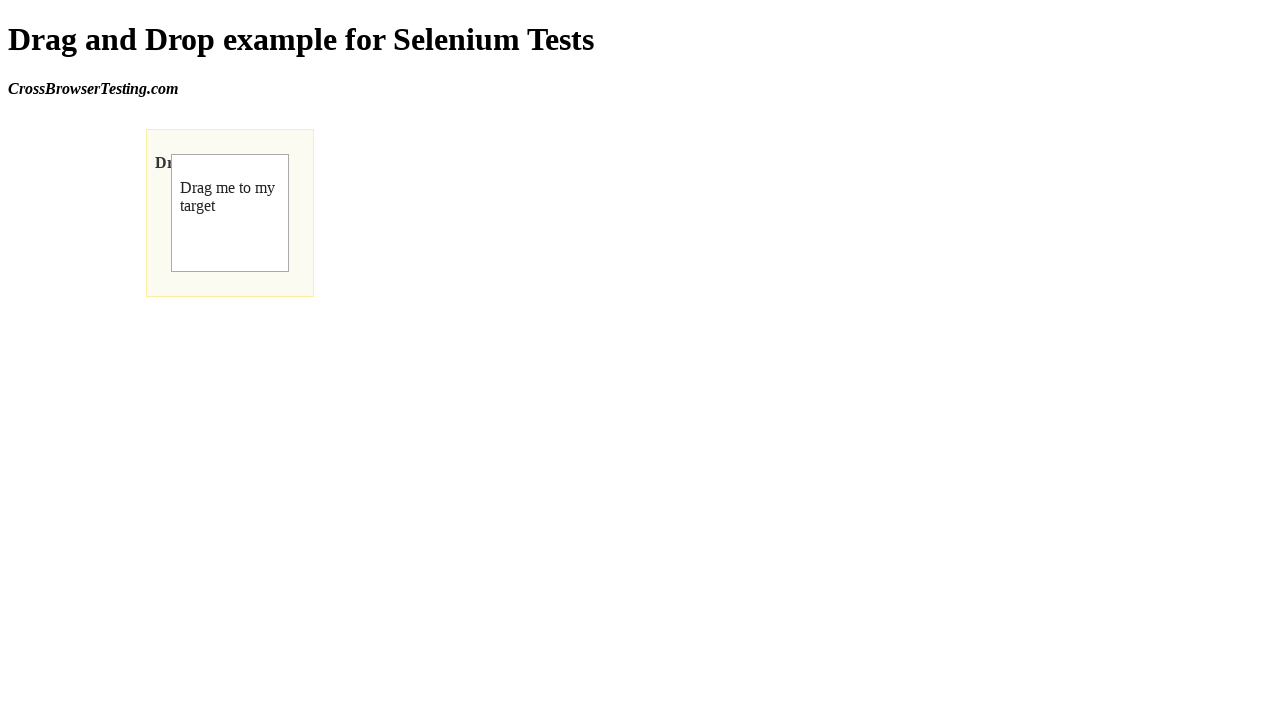